Tests single select dropdown functionality by selecting a language option and submitting the form

Starting URL: https://www.qa-practice.com/elements/select/single_select

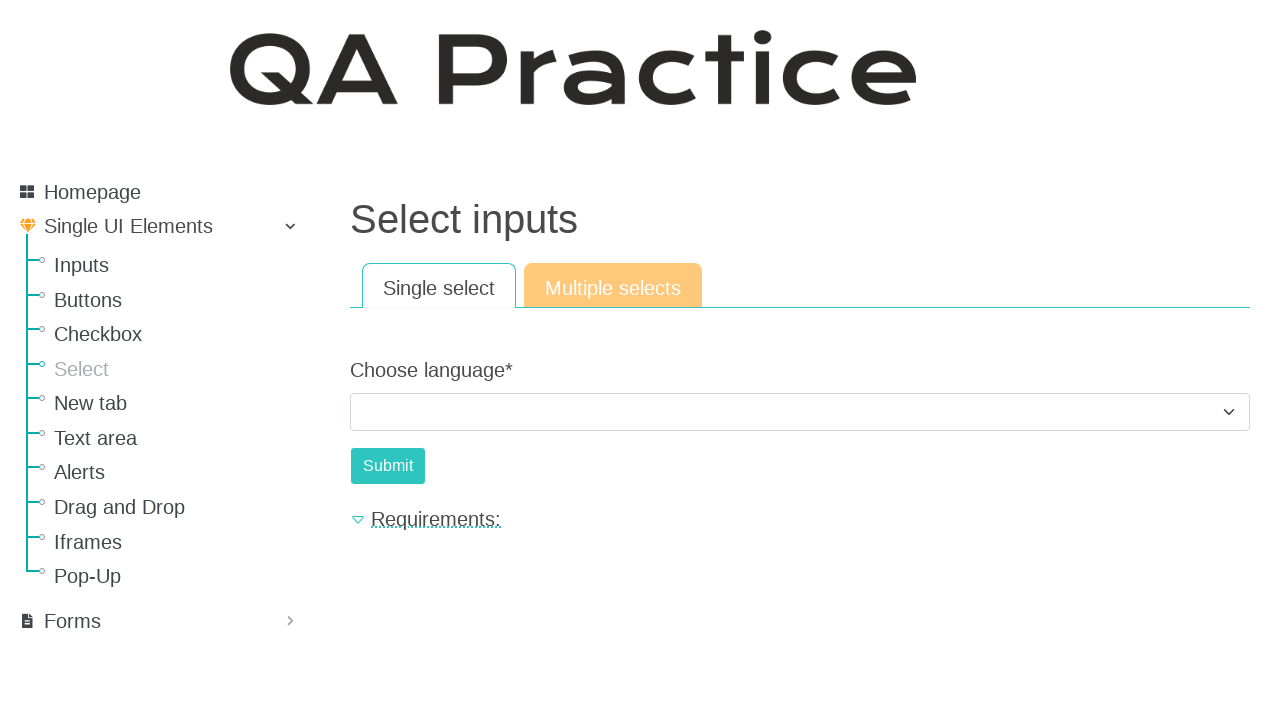

Selected language option with value '3' from dropdown on select.form-select
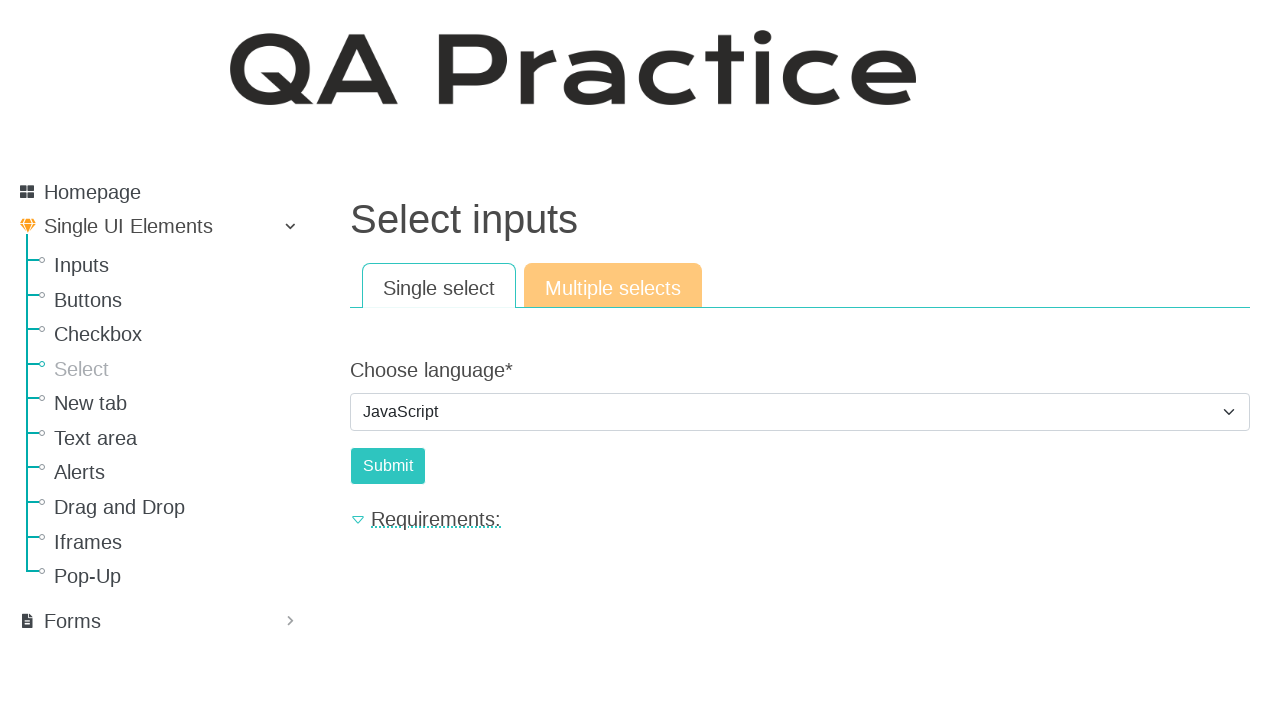

Clicked submit button to submit form at (388, 466) on input#submit-id-submit
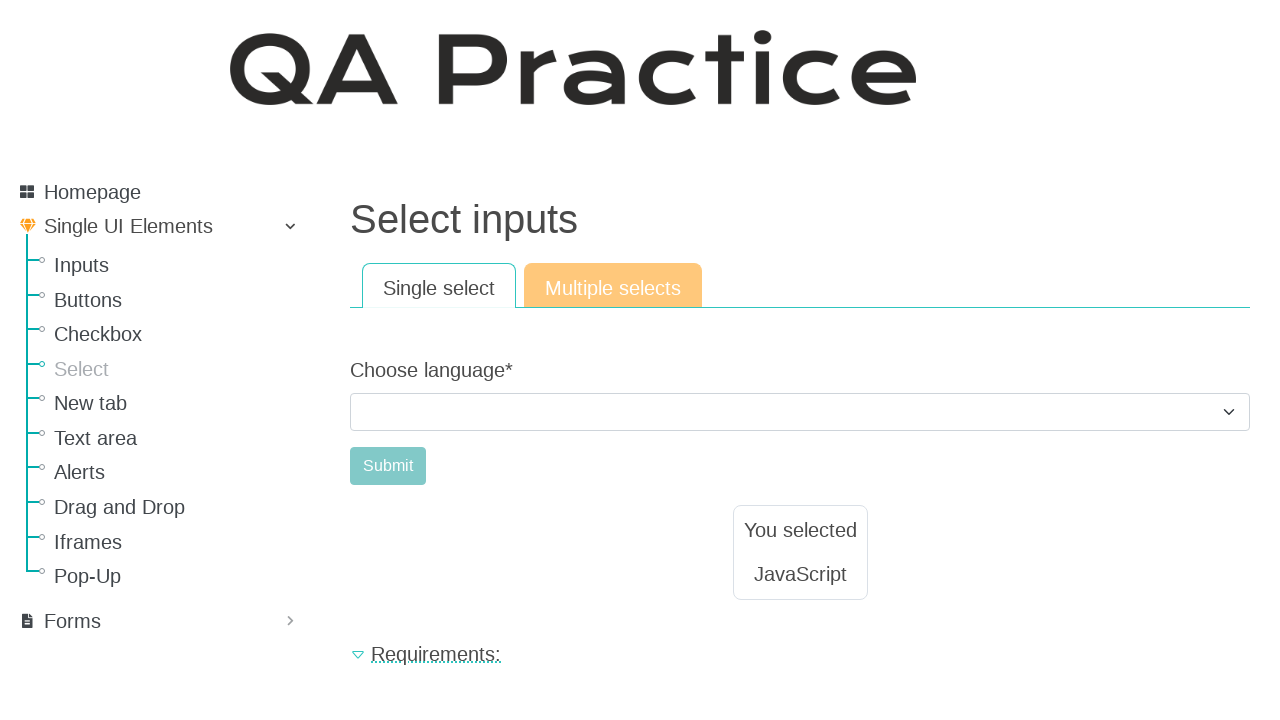

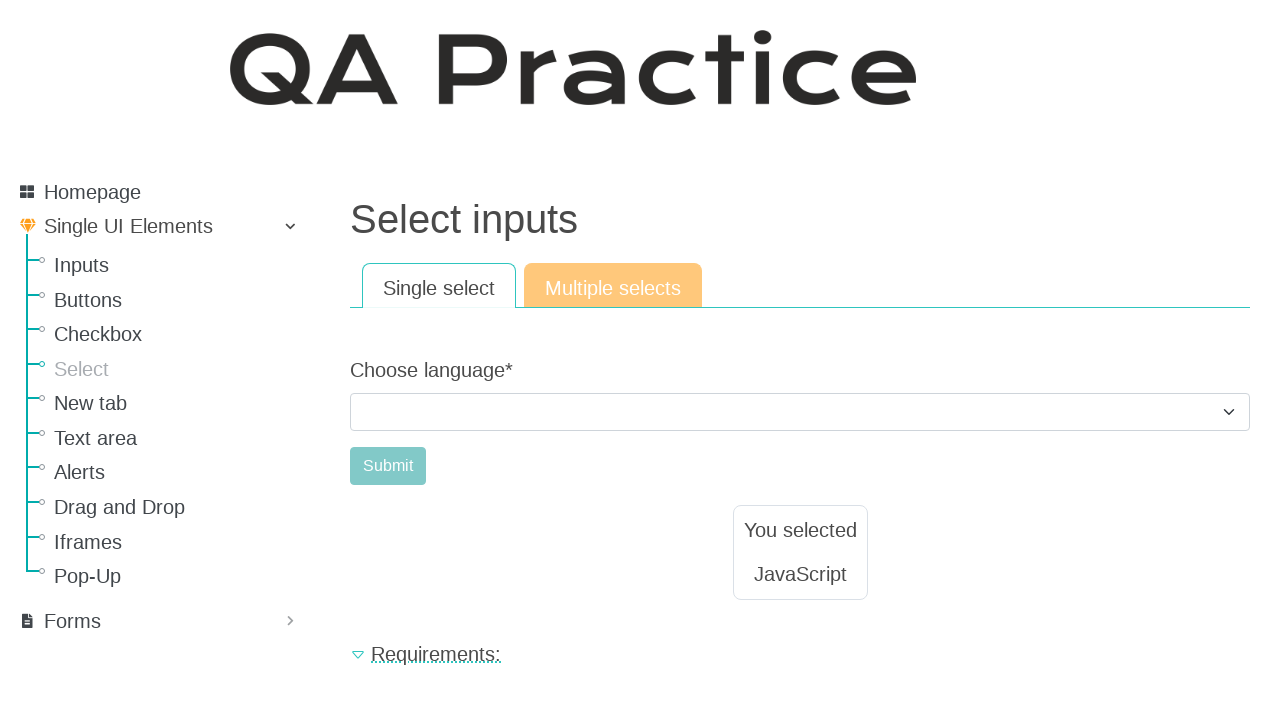